Tests the tabs widget on DemoQA by clicking through the Origin, Use, and What tabs to verify tab navigation functionality.

Starting URL: https://demoqa.com/tabs

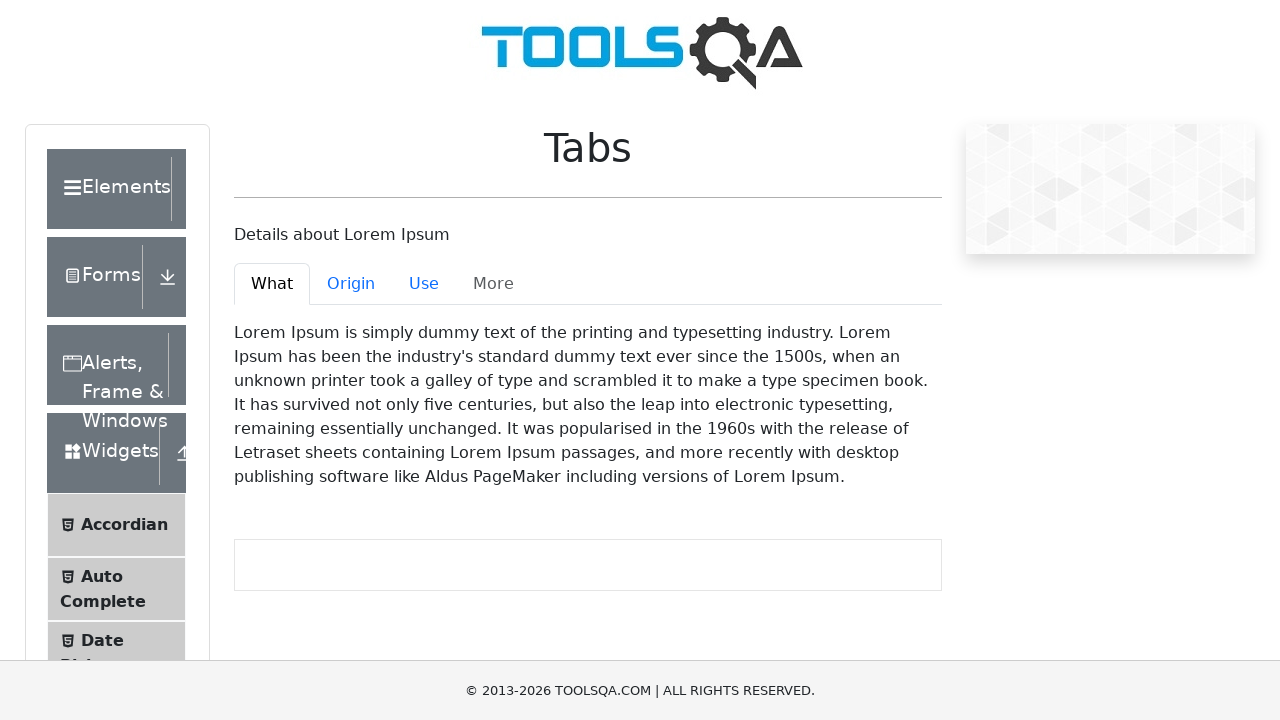

Clicked on the Origin tab at (351, 284) on #demo-tab-origin
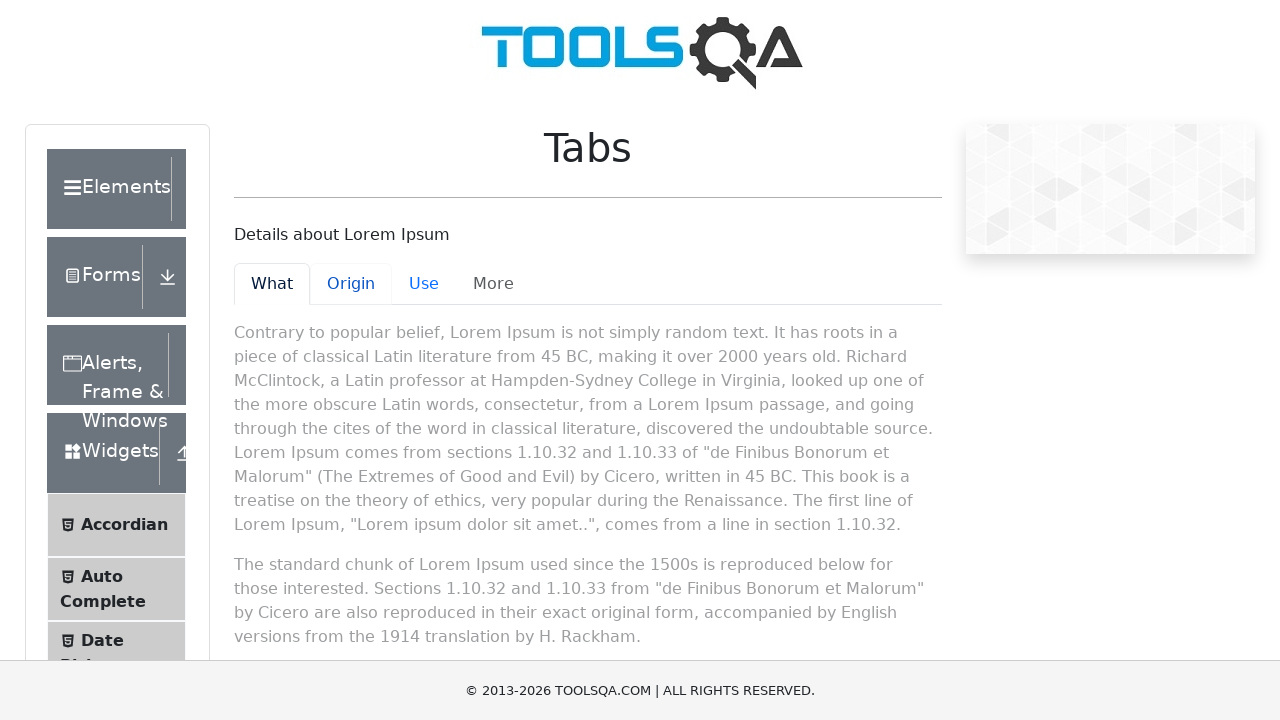

Origin tab content loaded and became active
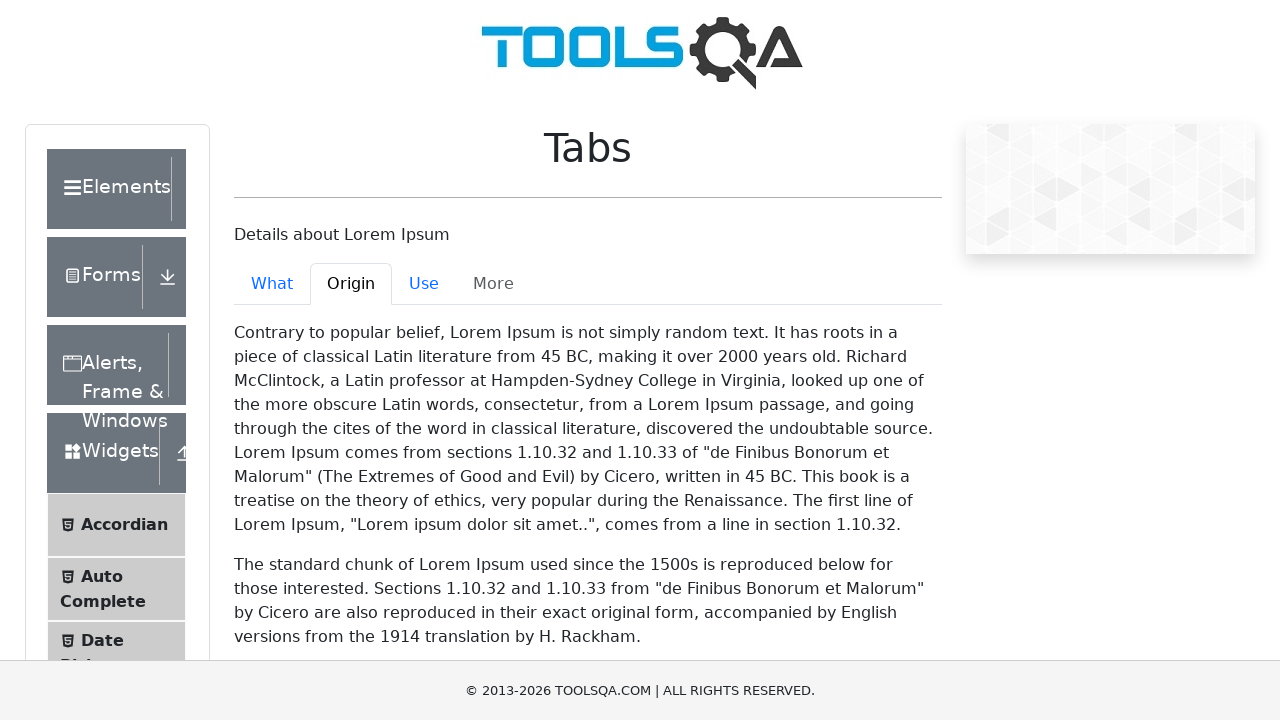

Clicked on the Use tab at (424, 284) on #demo-tab-use
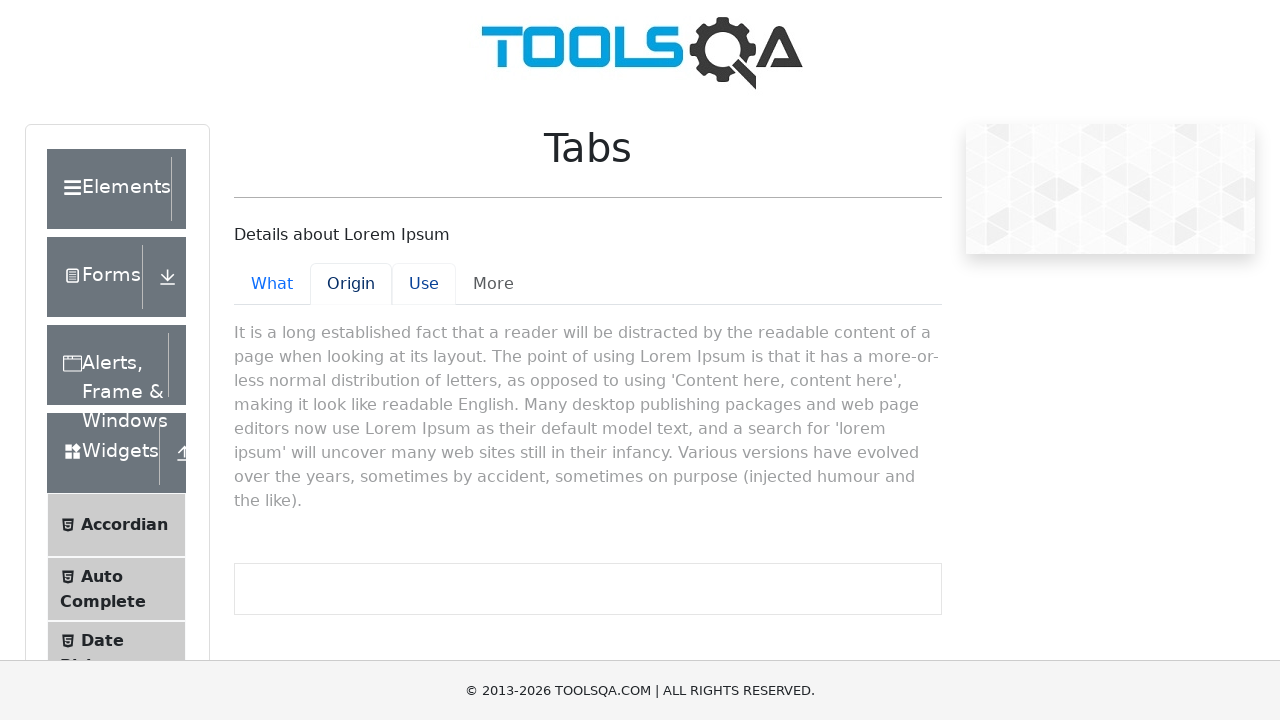

Use tab content loaded and became active
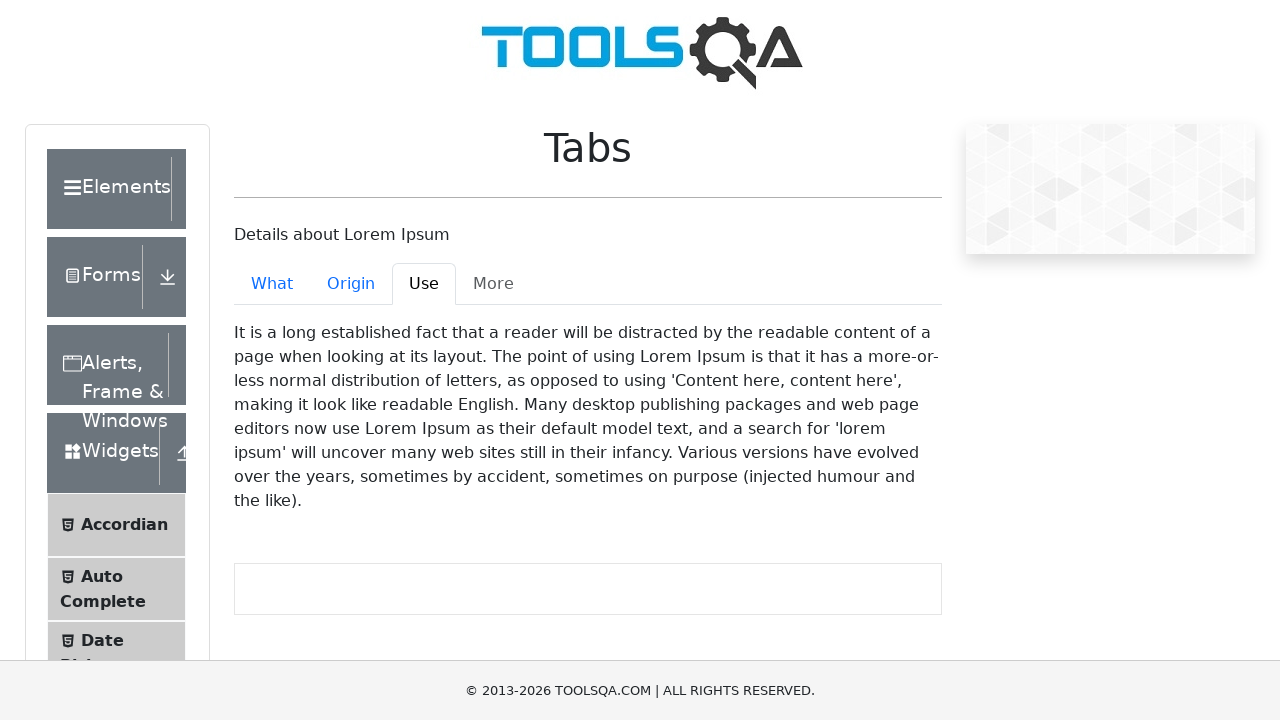

Clicked on the What tab at (272, 284) on #demo-tab-what
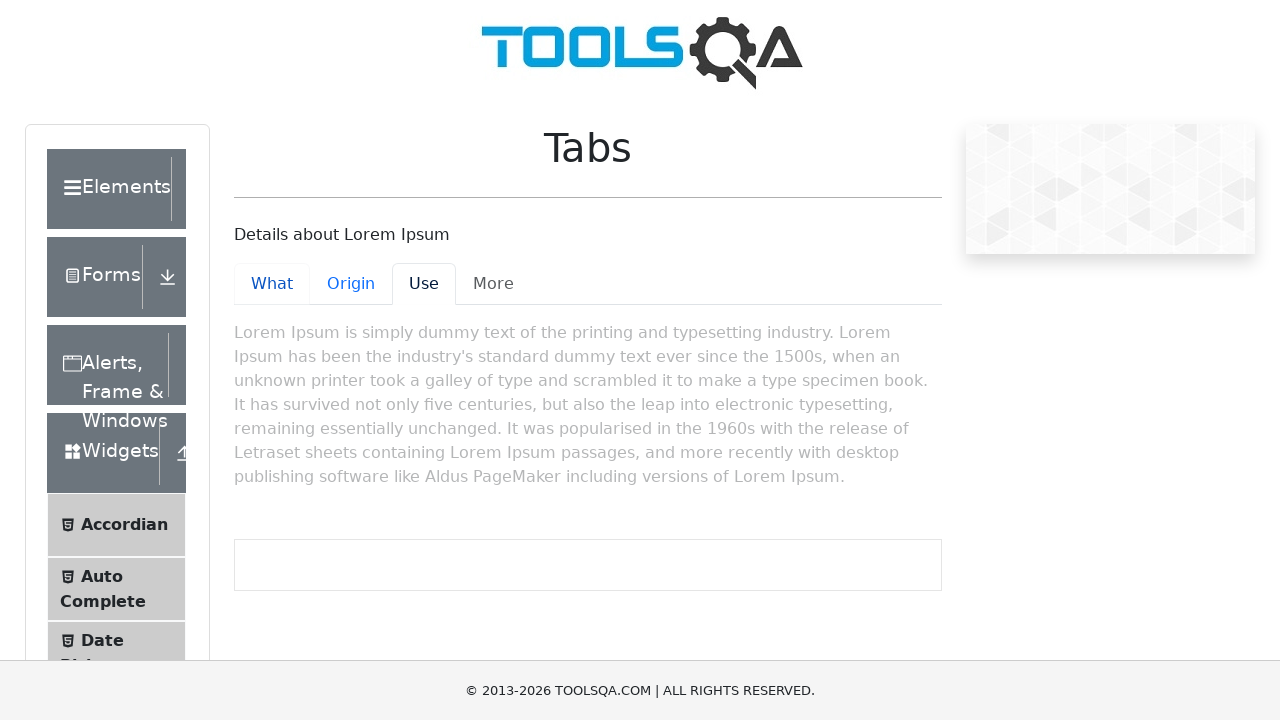

What tab content loaded and became active
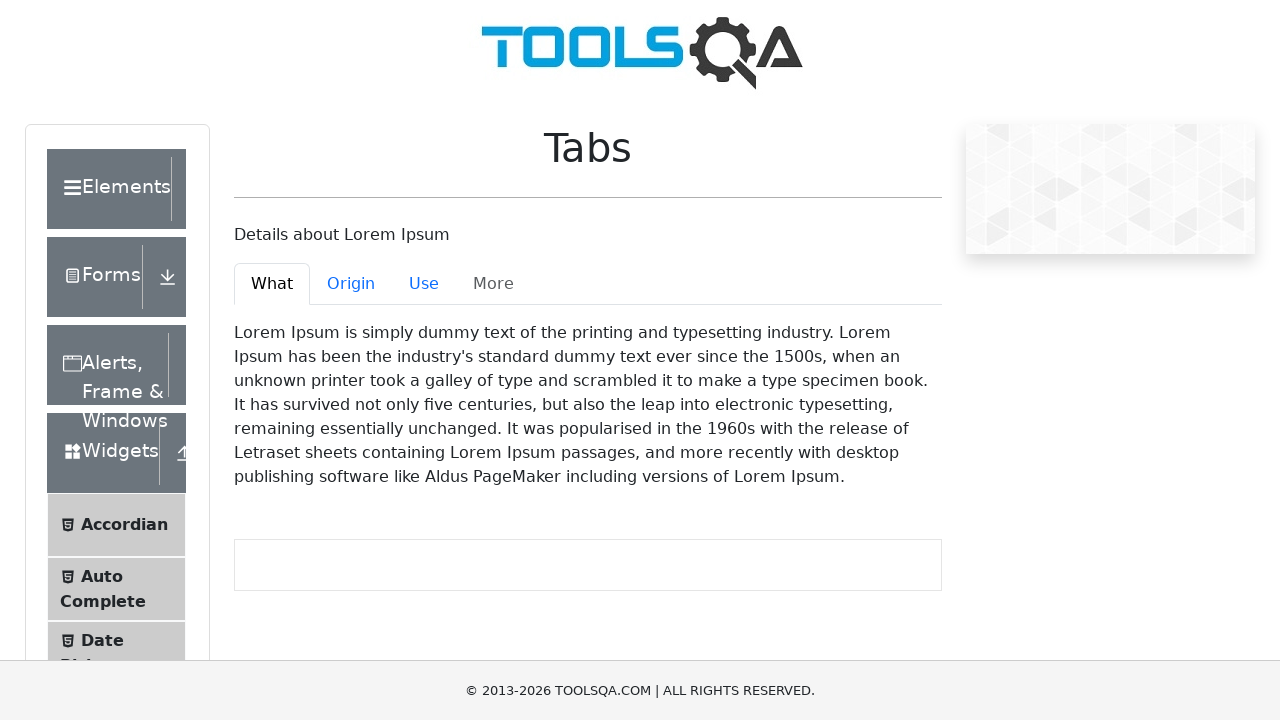

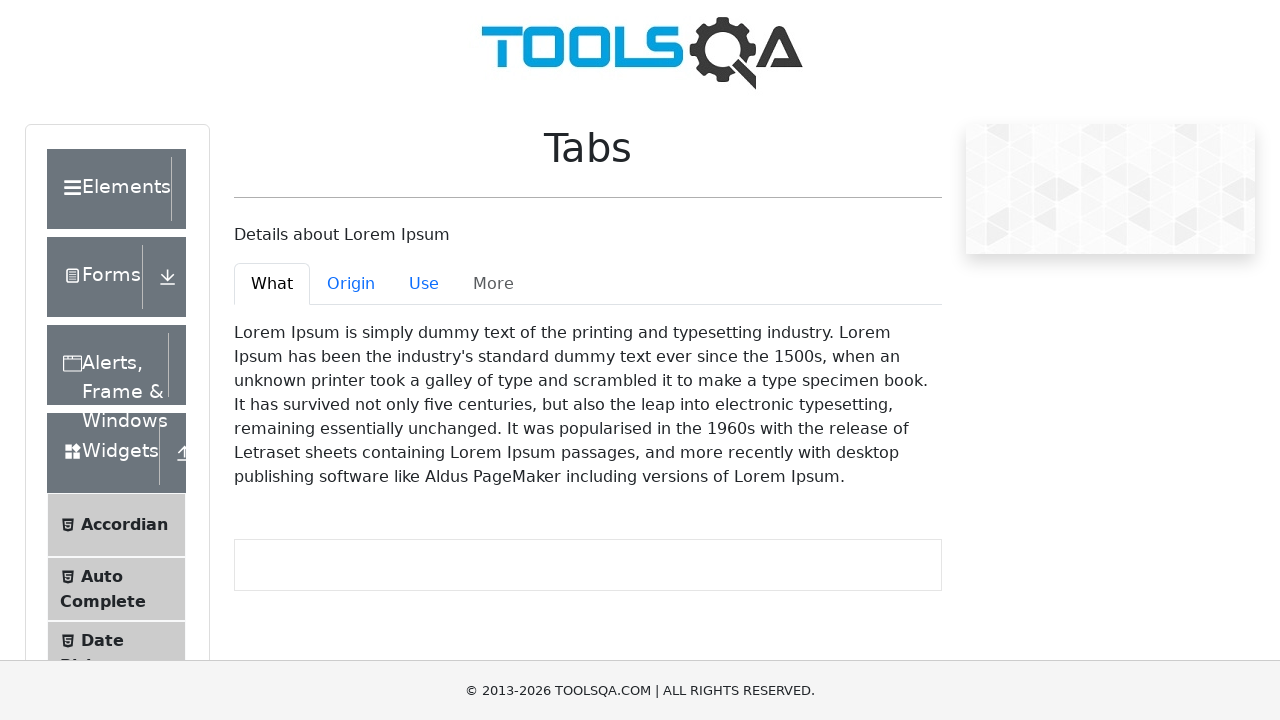